Navigates to an e-commerce shop page and verifies that product listings with names and prices are displayed.

Starting URL: https://scrapeme.live/shop

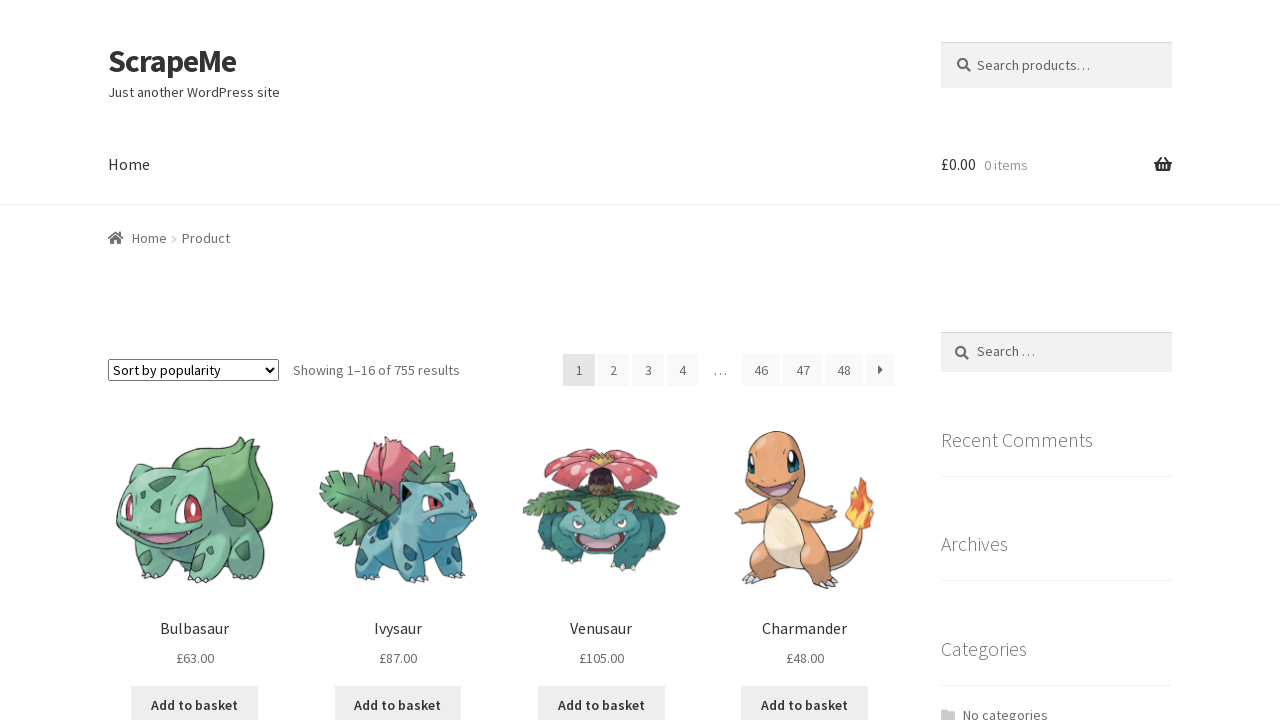

Navigated to e-commerce shop page
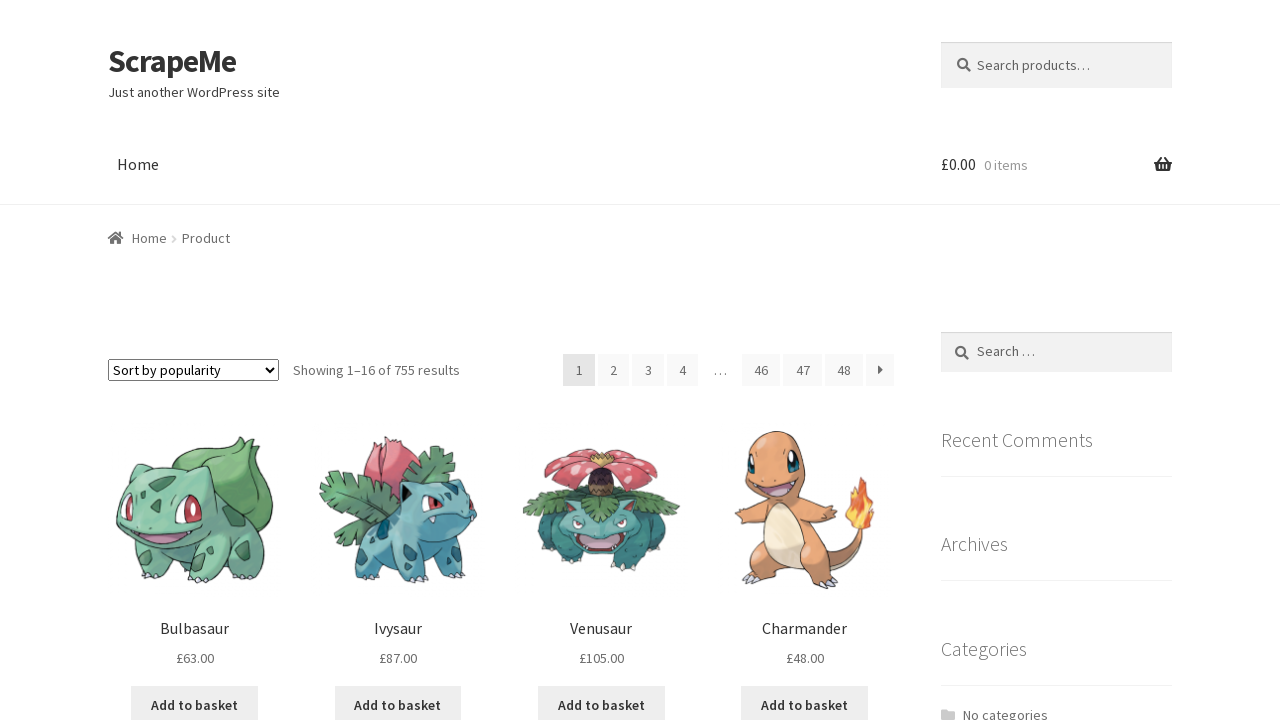

Product listings loaded
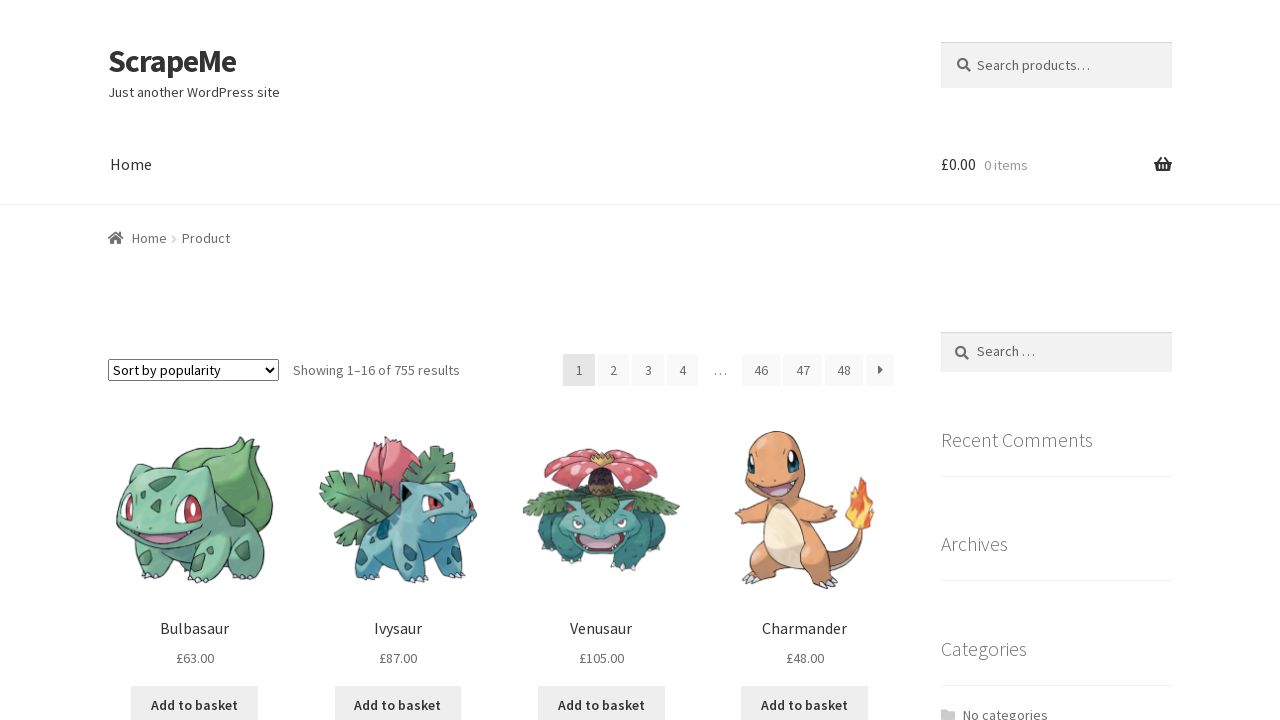

Product names are displayed
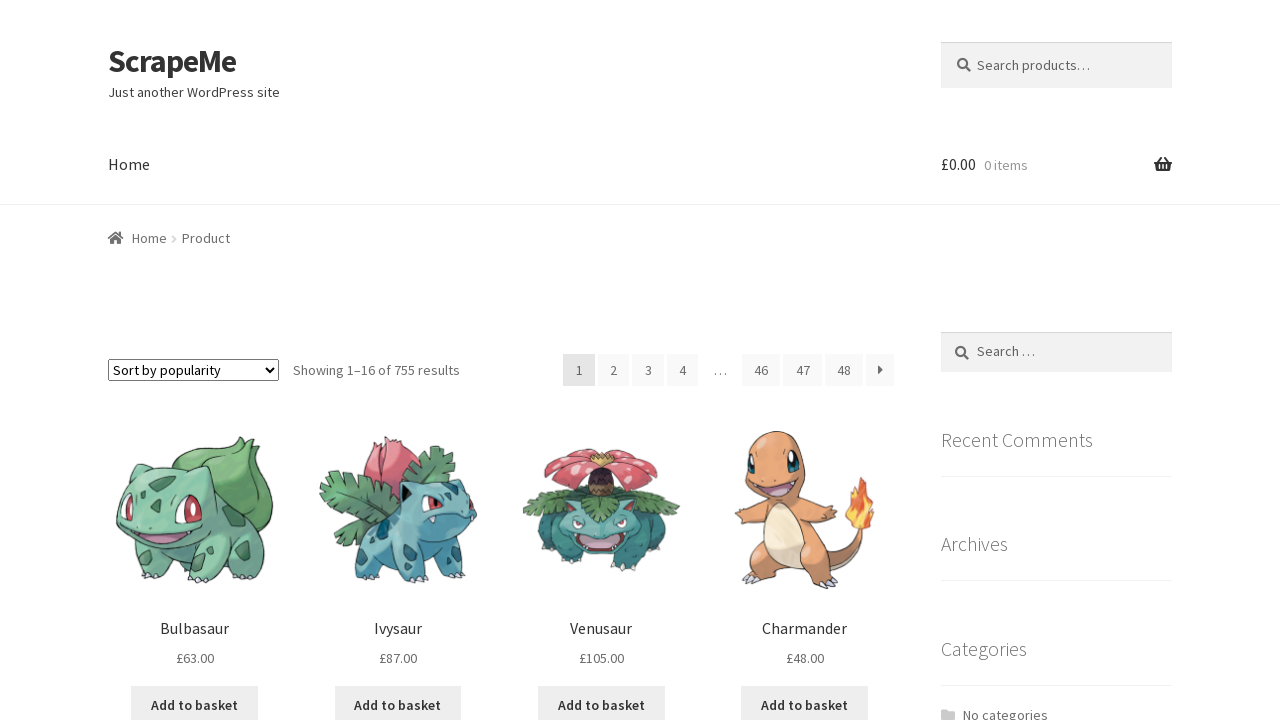

Product prices are displayed
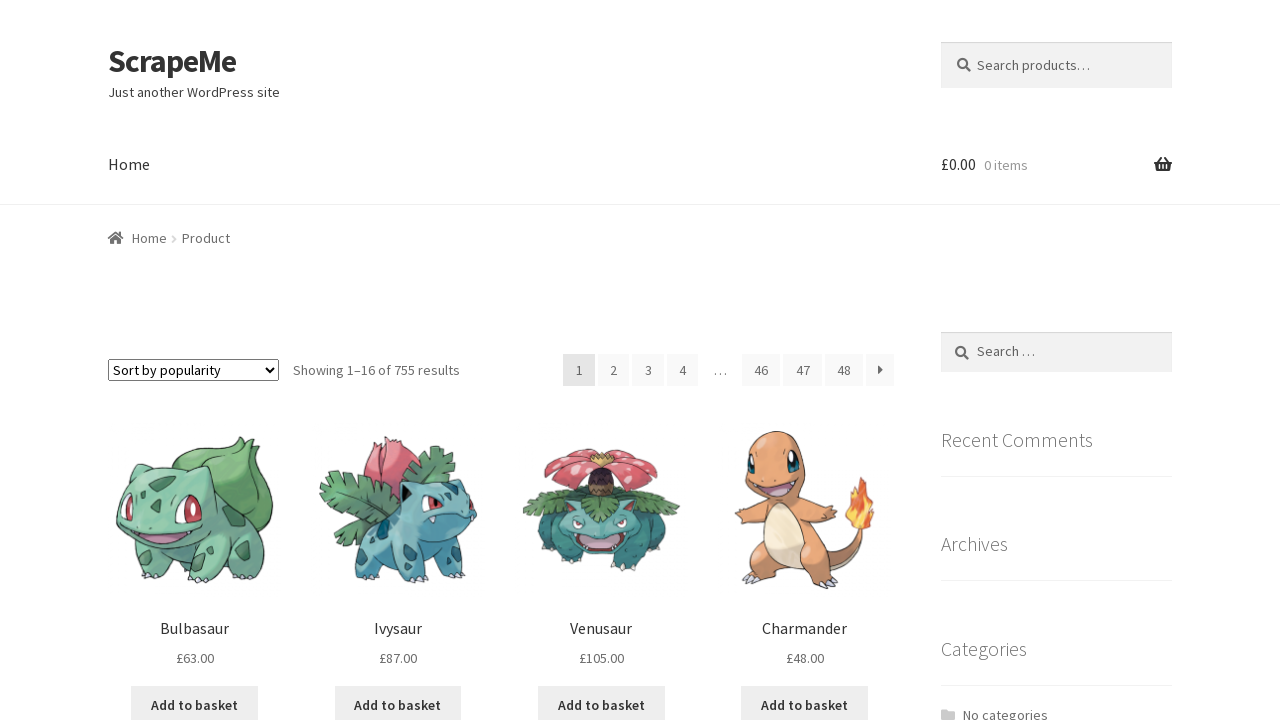

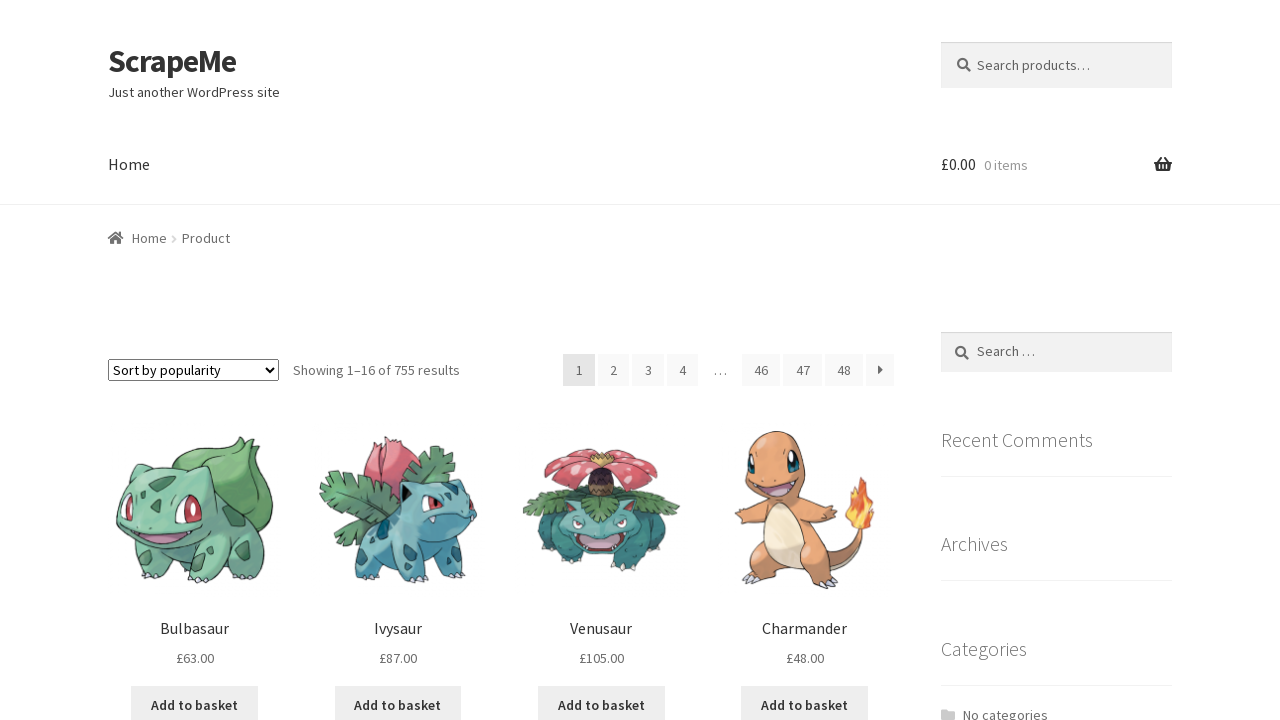